Navigates to a football statistics website, clicks the "All matches" filter button, and verifies that team match data is displayed

Starting URL: https://www.adamchoi.co.uk/overs/detailed

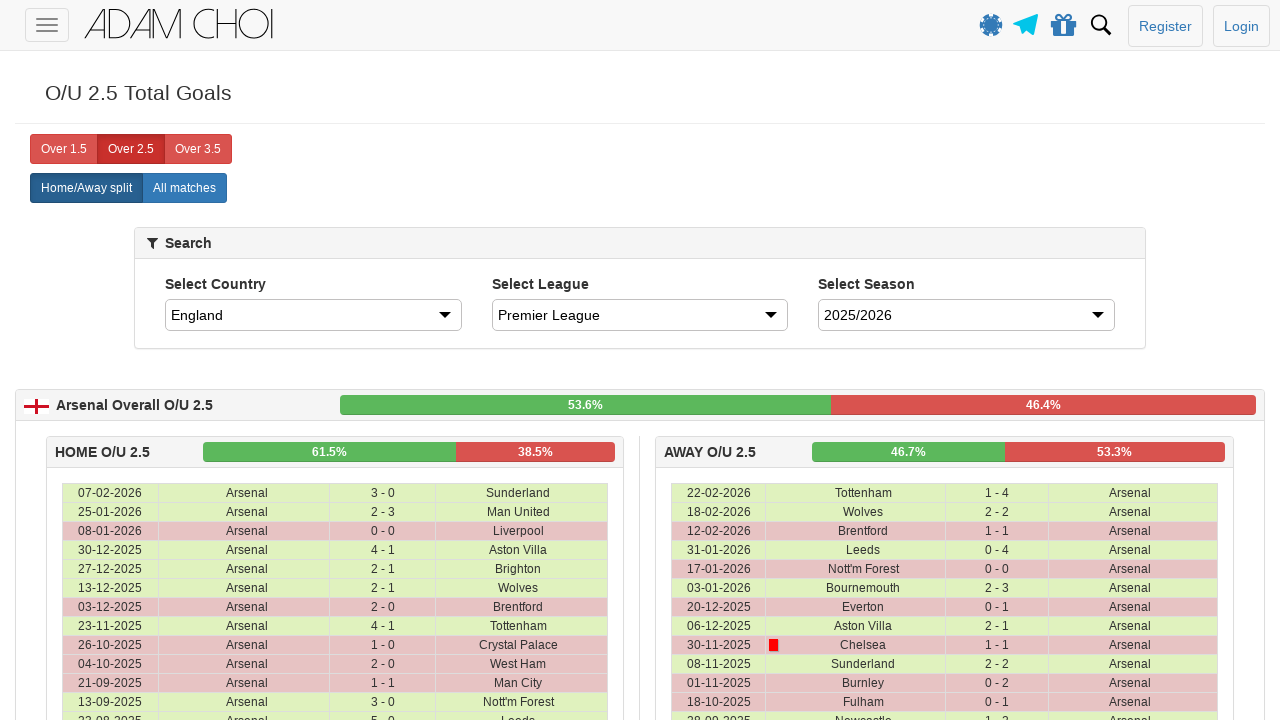

Navigated to football statistics website
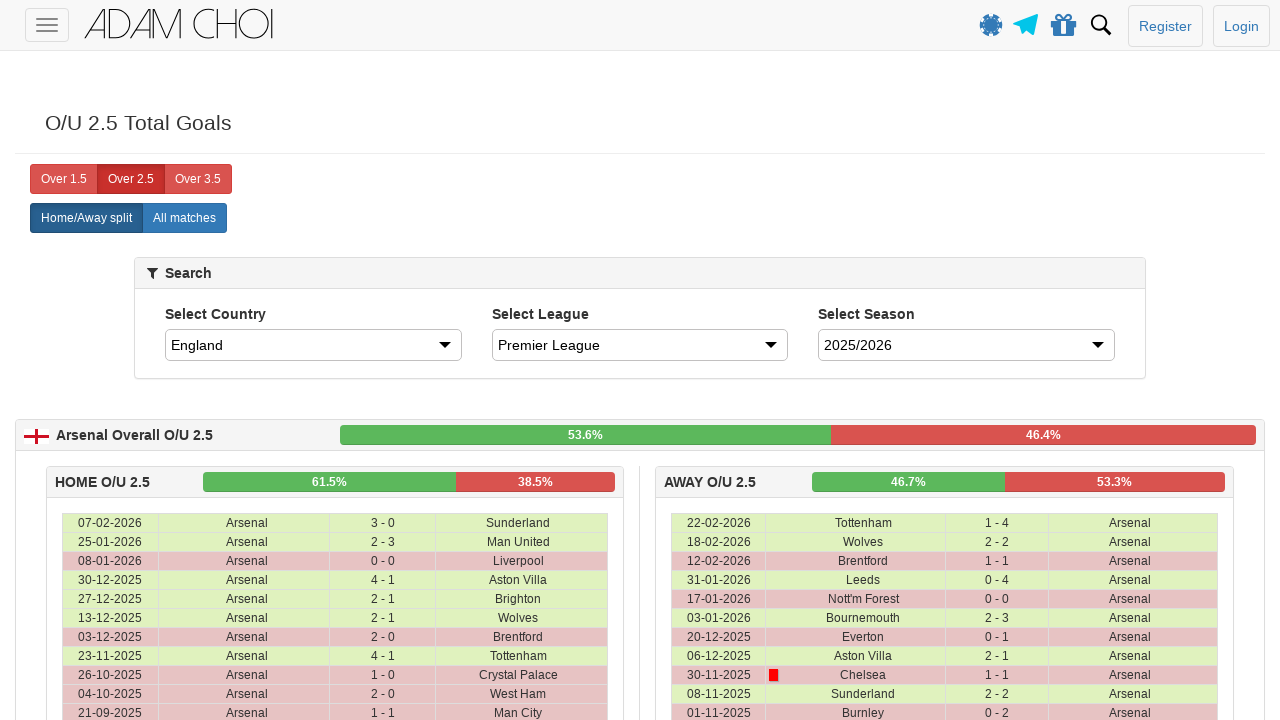

Clicked 'All matches' filter button at (184, 218) on xpath=//label[@analytics-event="All matches"]
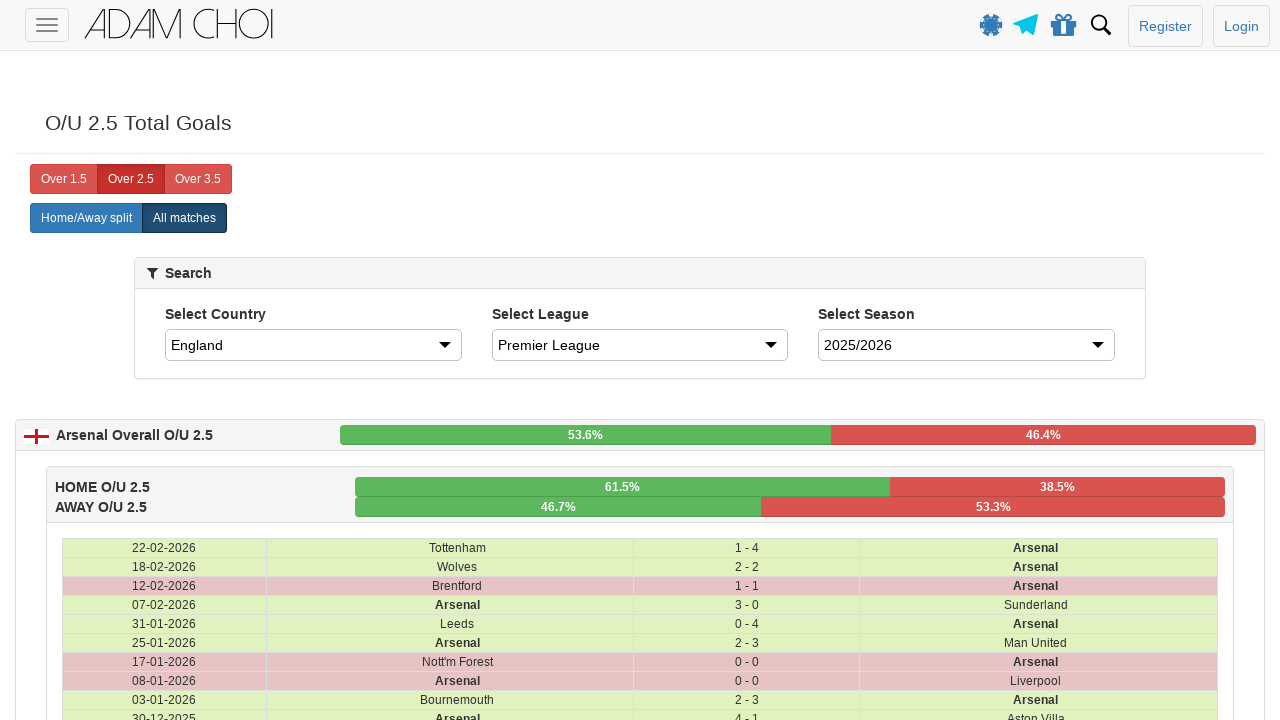

Team data container loaded
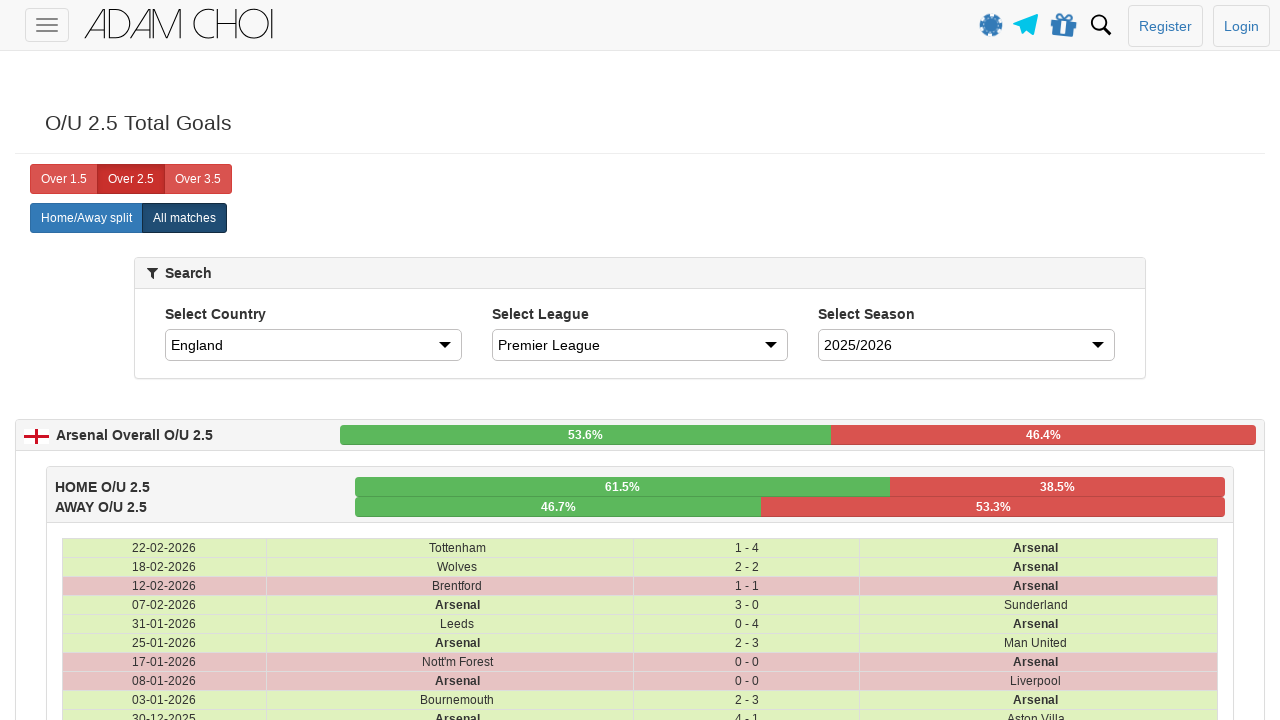

Match data rows are present for teams
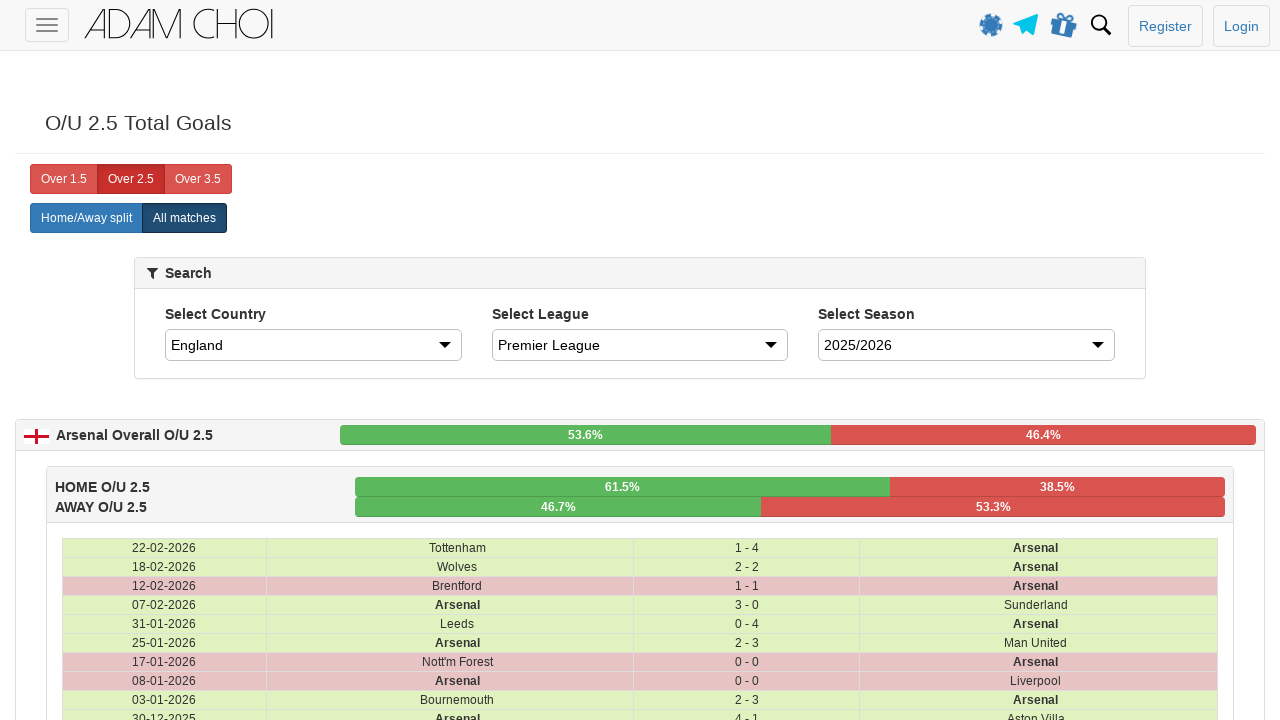

Date column is visible in match details
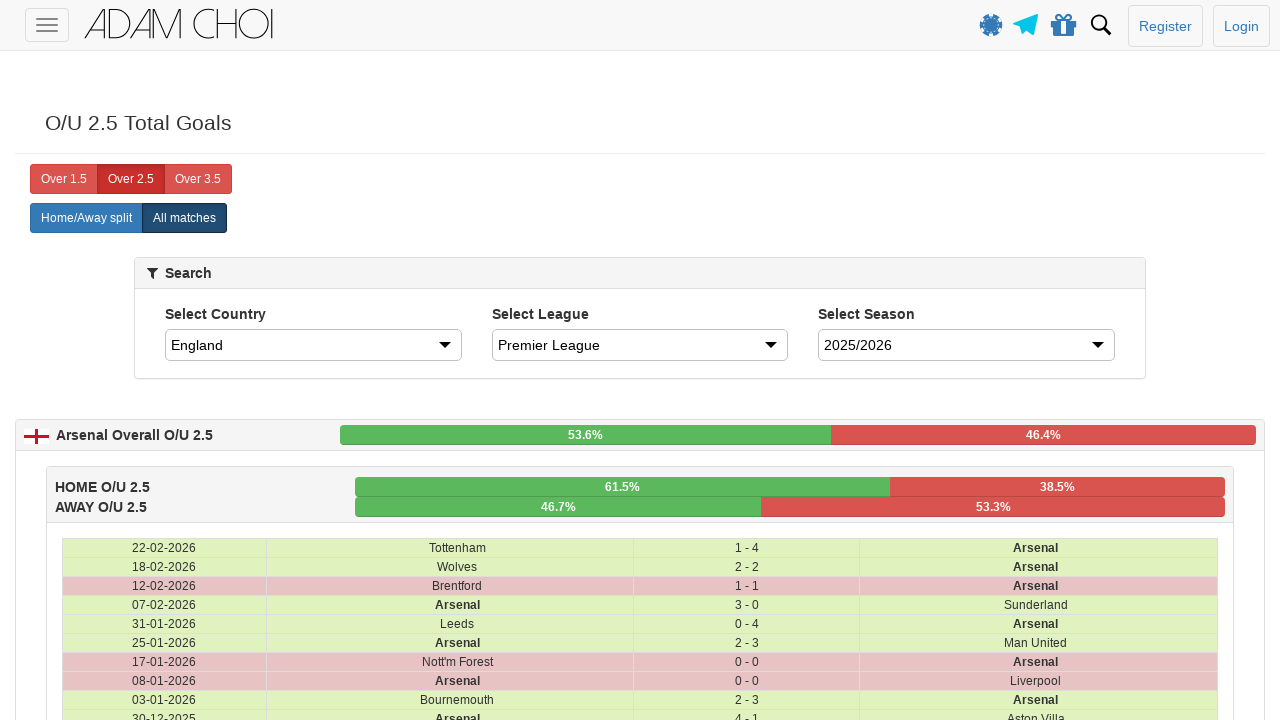

Home team column is visible in match details
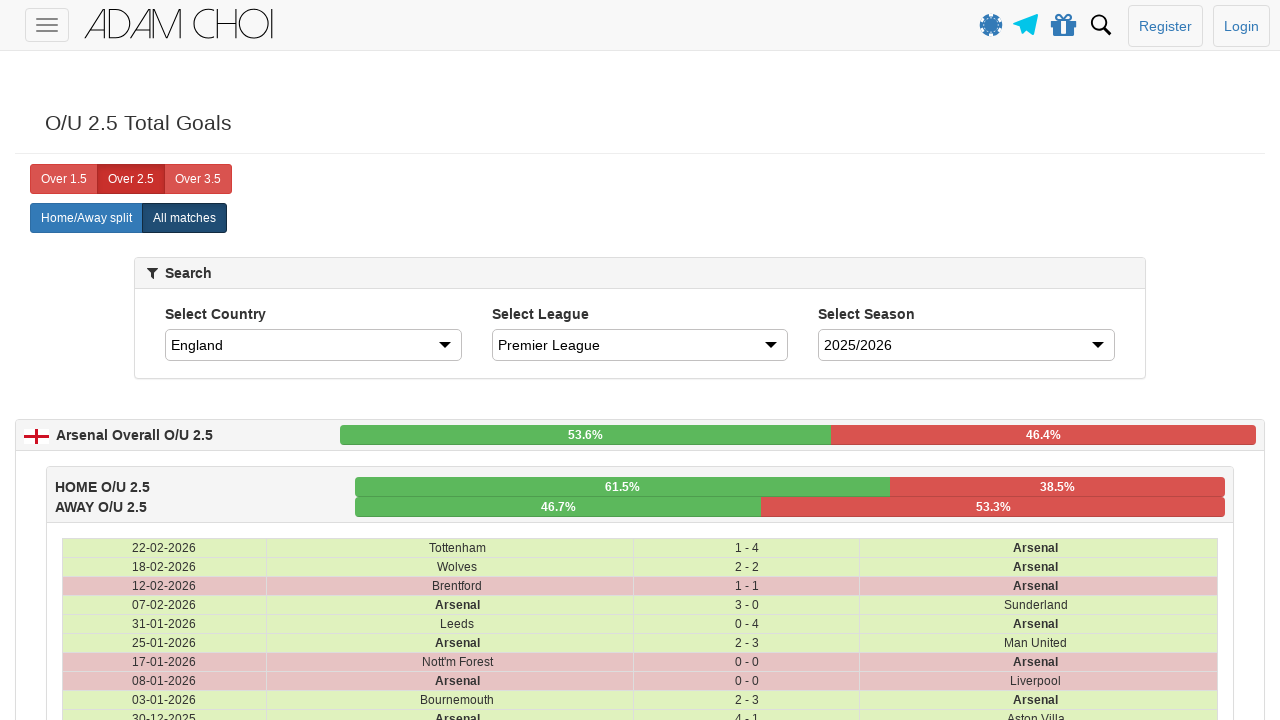

Score column is visible in match details
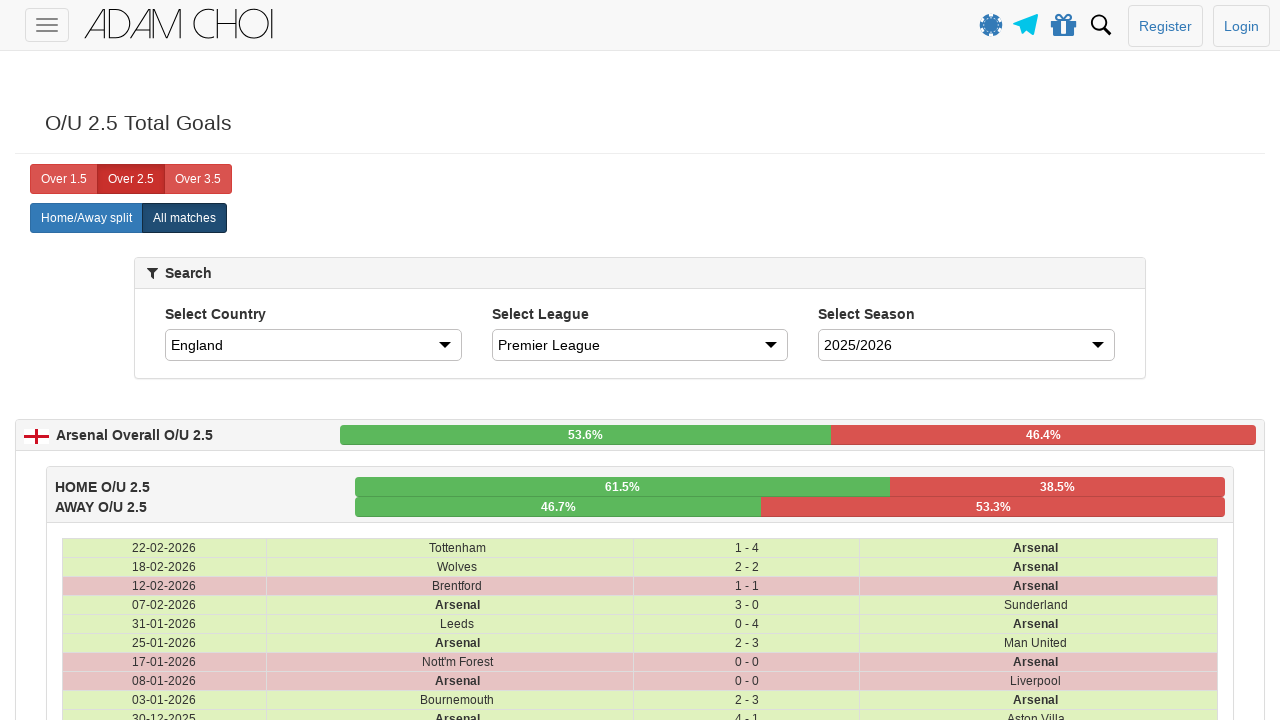

Away team column is visible in match details
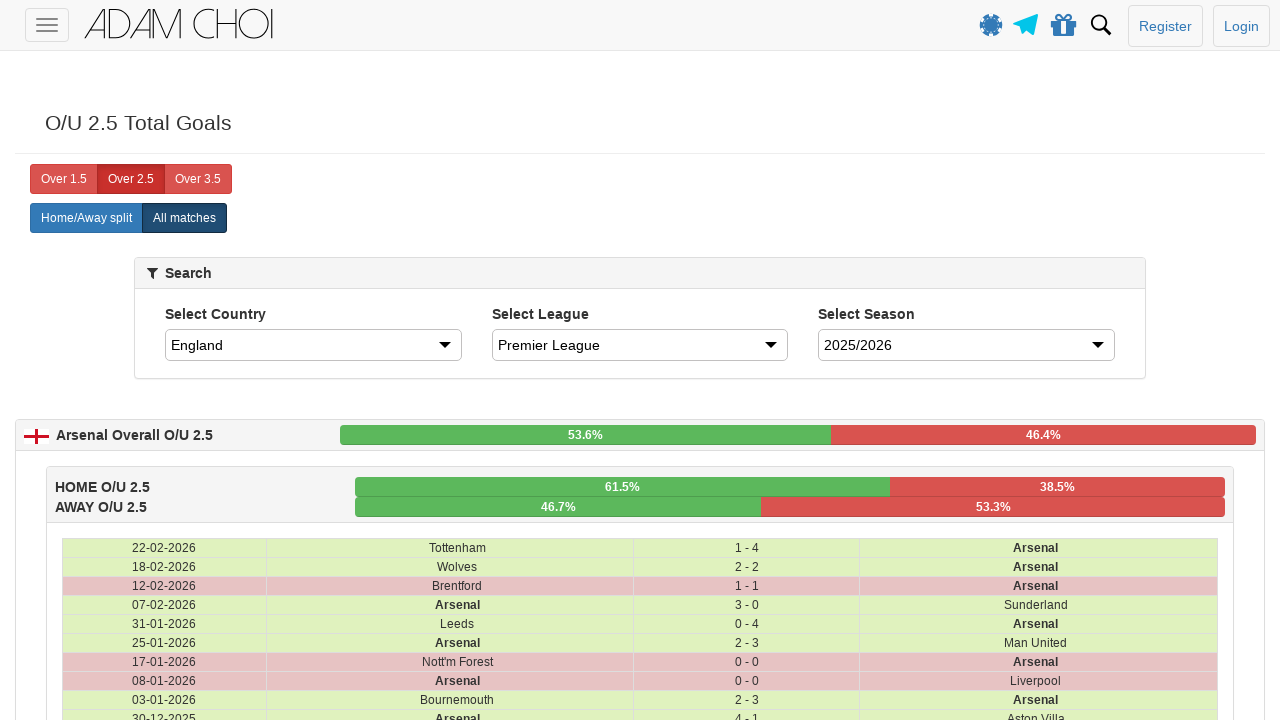

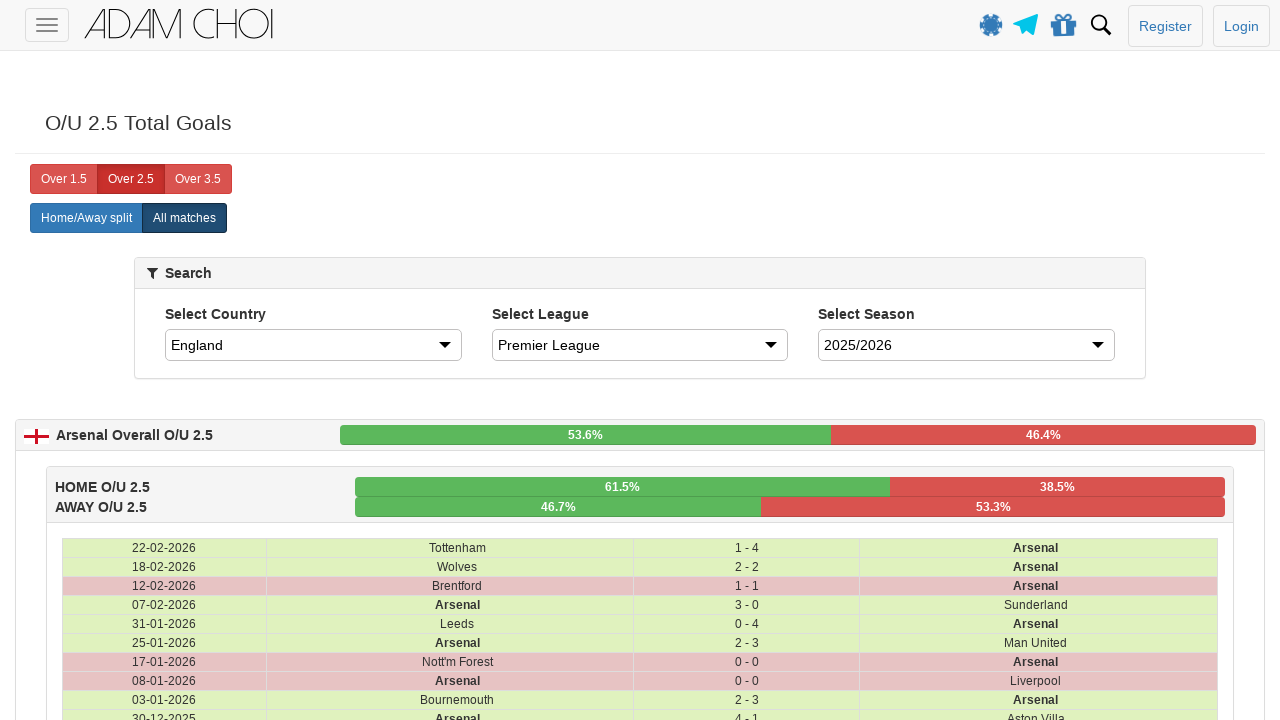